Tests nested frames handling by navigating to the nested frames page, switching between frames, and reading content from a nested frame

Starting URL: http://the-internet.herokuapp.com

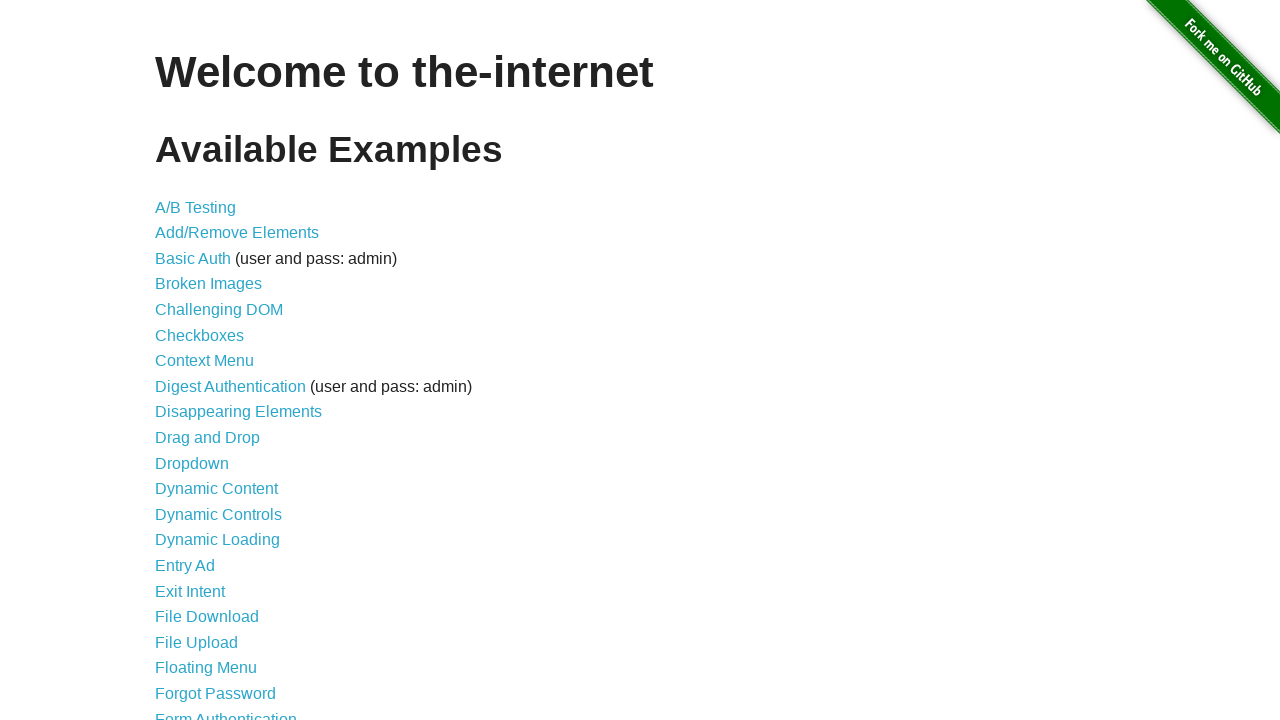

Clicked on nested frames link at (210, 395) on a[href*='nested']
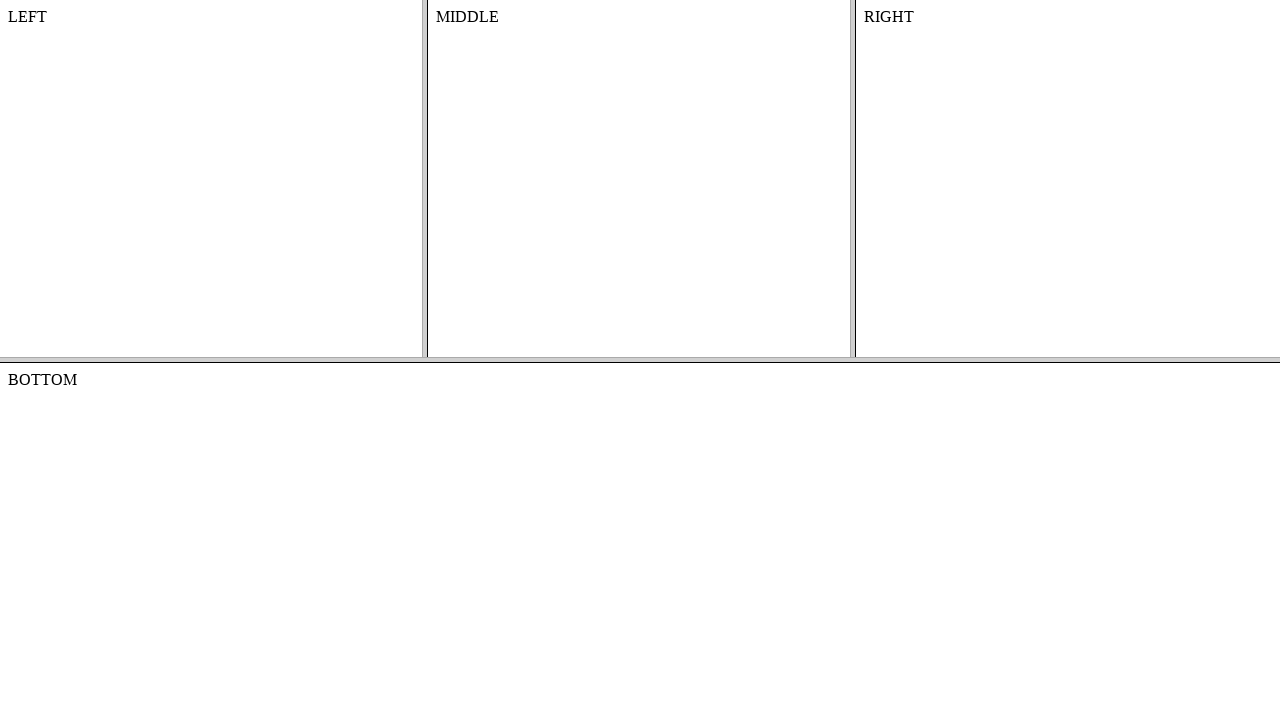

Waited for nested frames page to load (domcontentloaded)
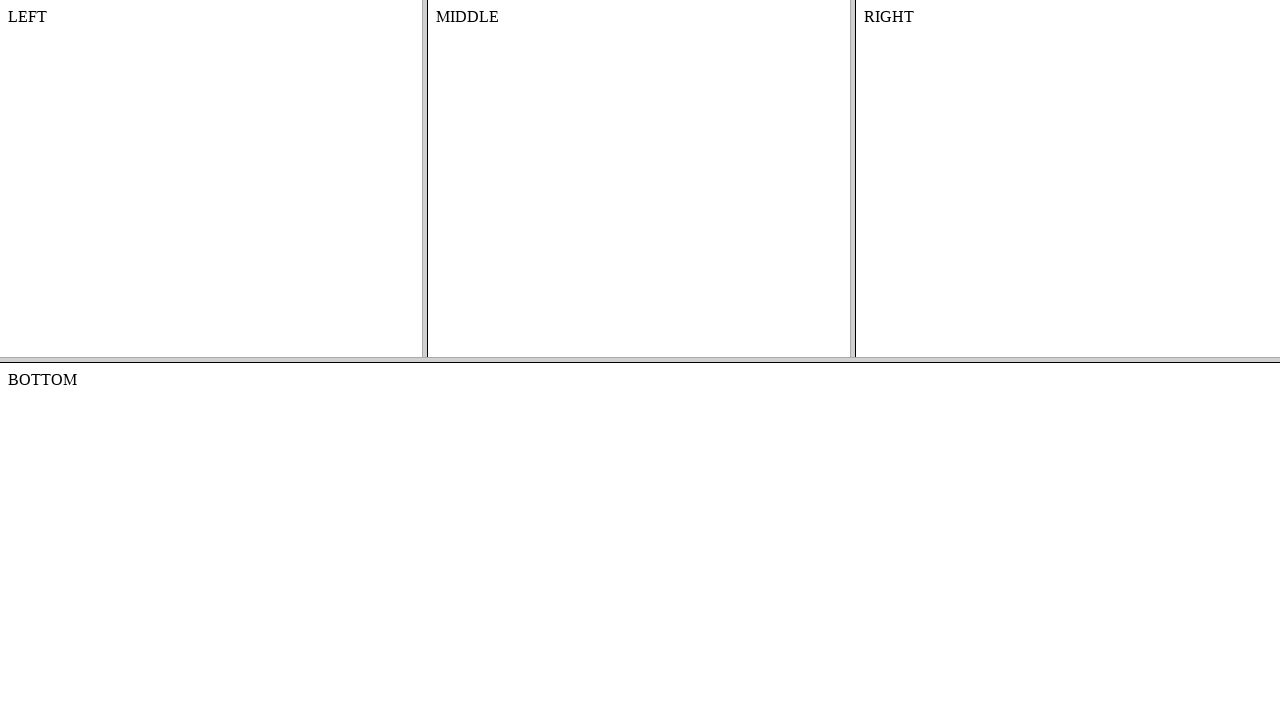

Located top frame (frame-top)
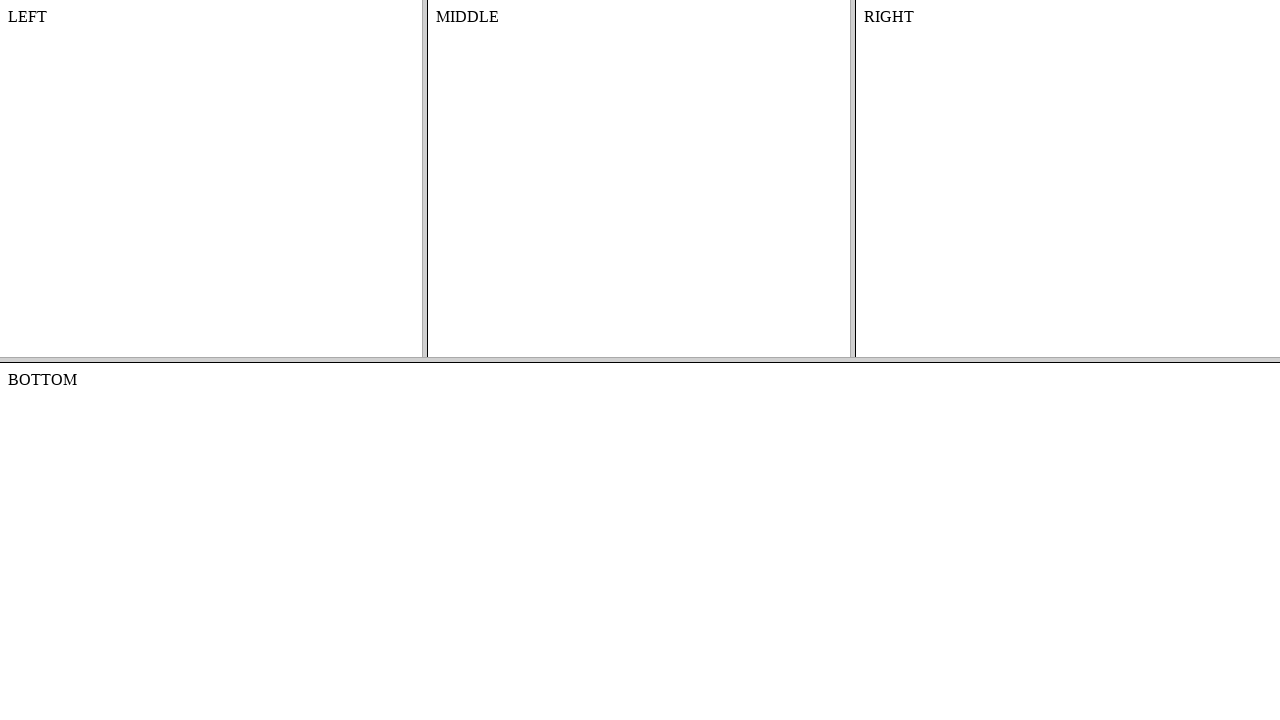

Located middle frame (frame-middle) within top frame
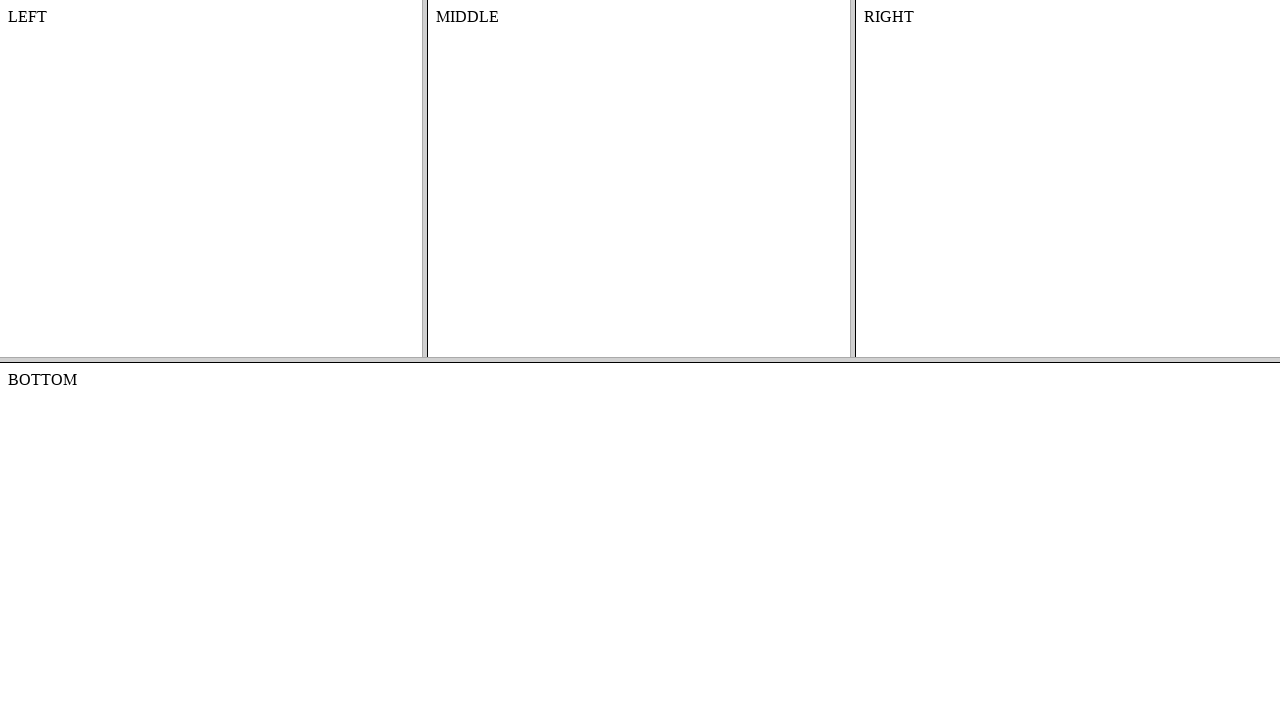

Retrieved content text from nested frame middle frame
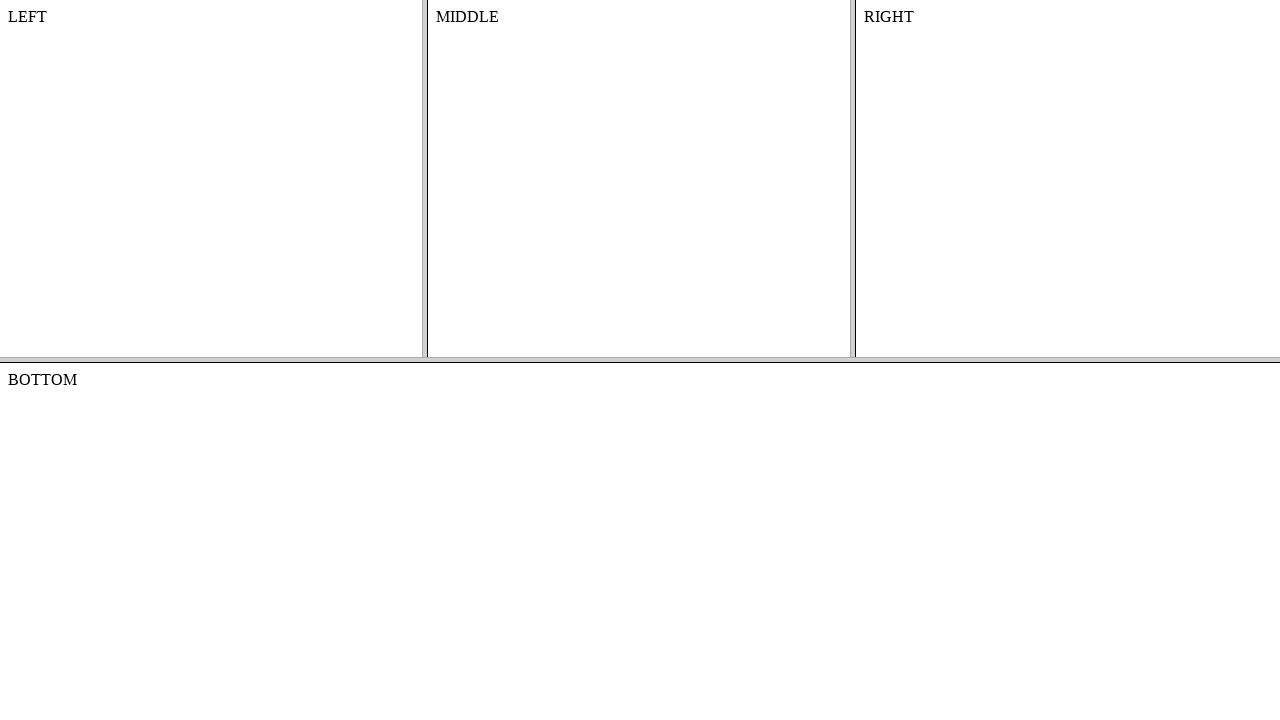

Printed content: MIDDLE
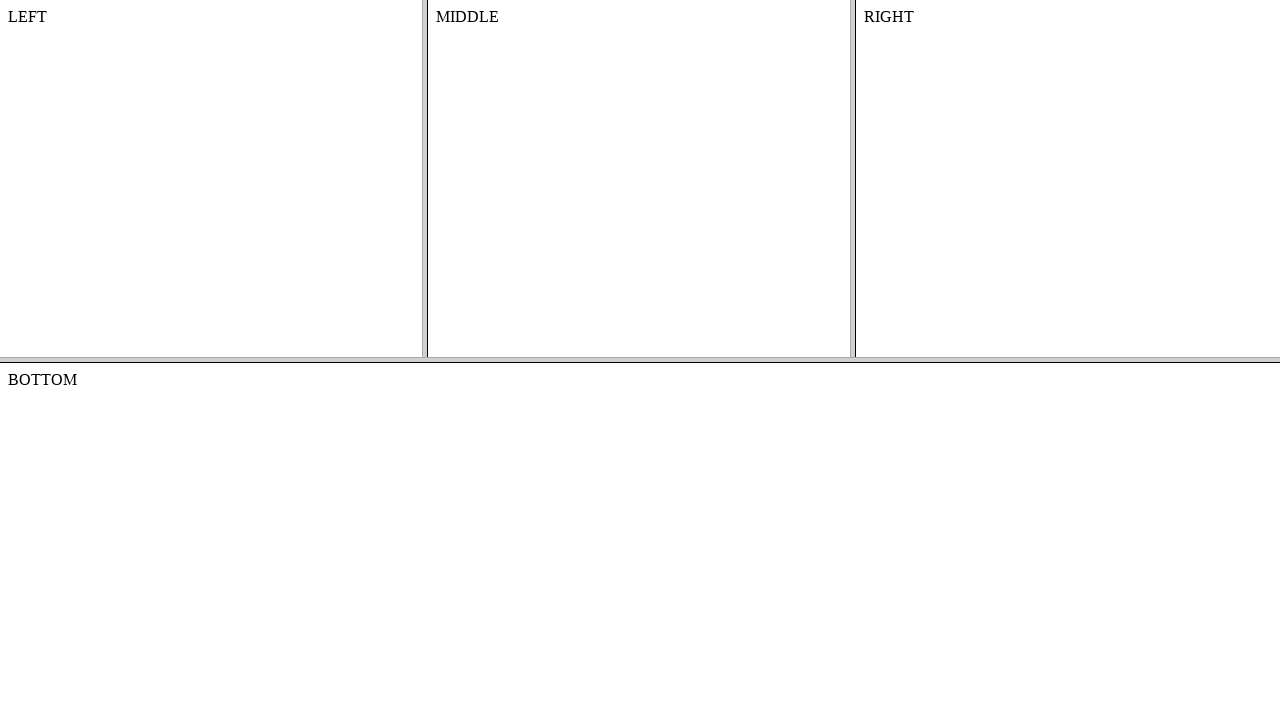

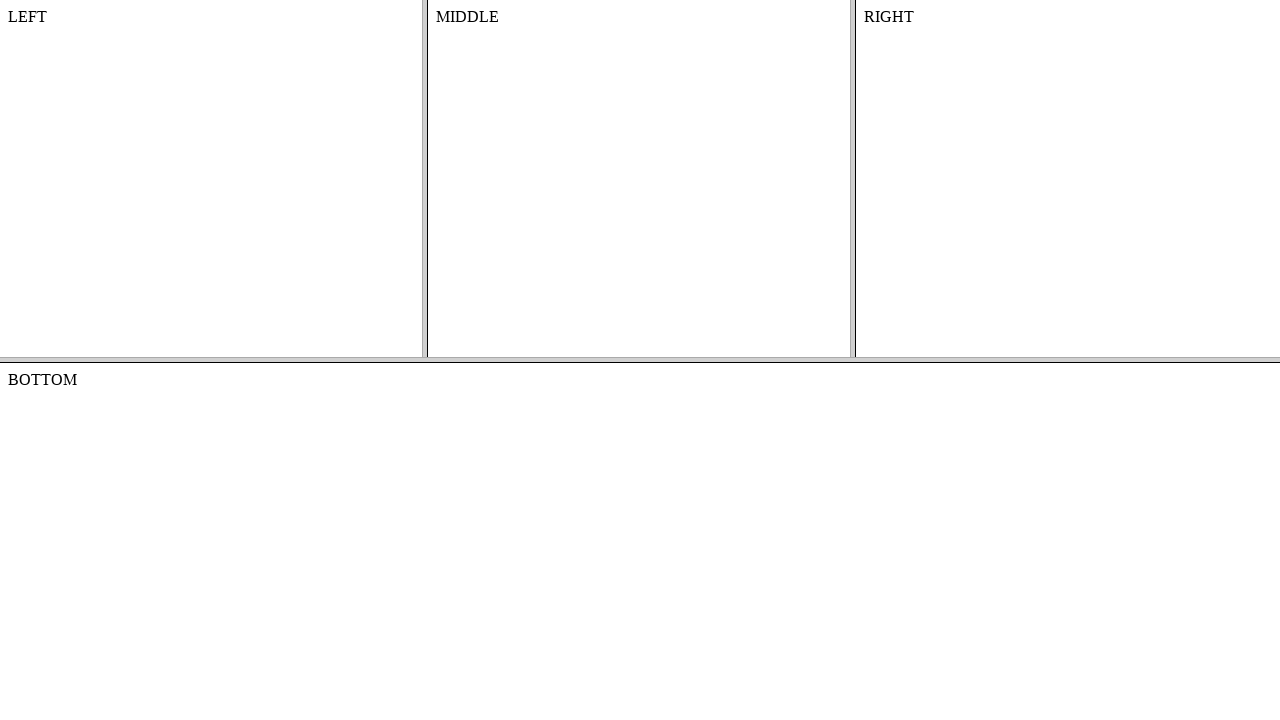